Tests filling a text input field on a test page by entering text into the firstname field

Starting URL: https://automationintesting.com/selenium/testpage/

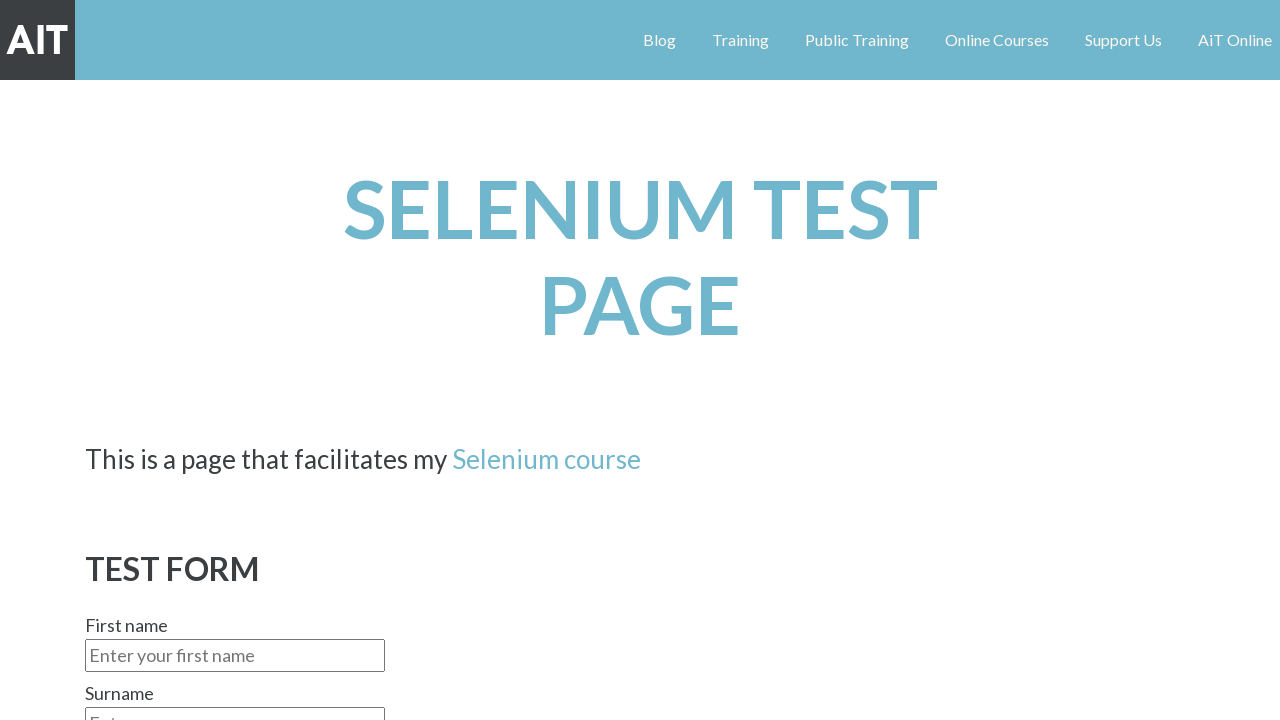

Filled firstname field with 'John Smith Test' on #firstname
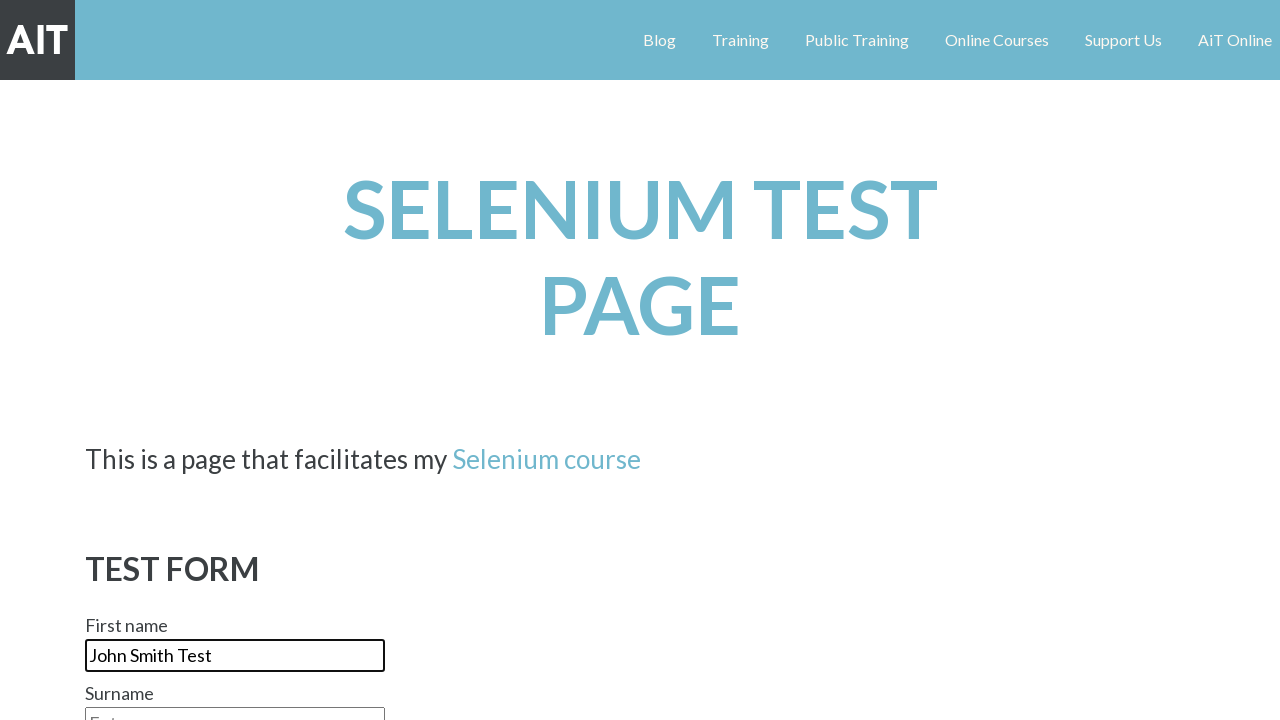

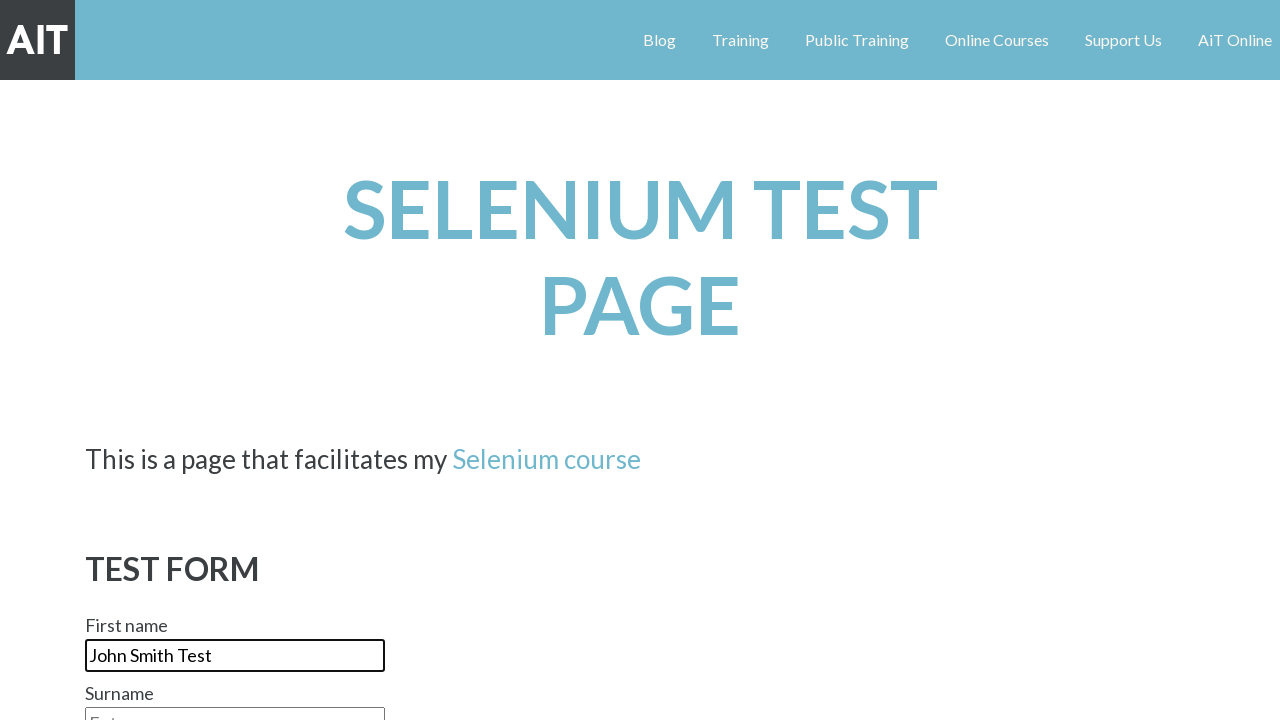